Tests drag and drop functionality by dragging an element from one location and dropping it to another target element

Starting URL: http://crossbrowsertesting.github.io/drag-and-drop.html

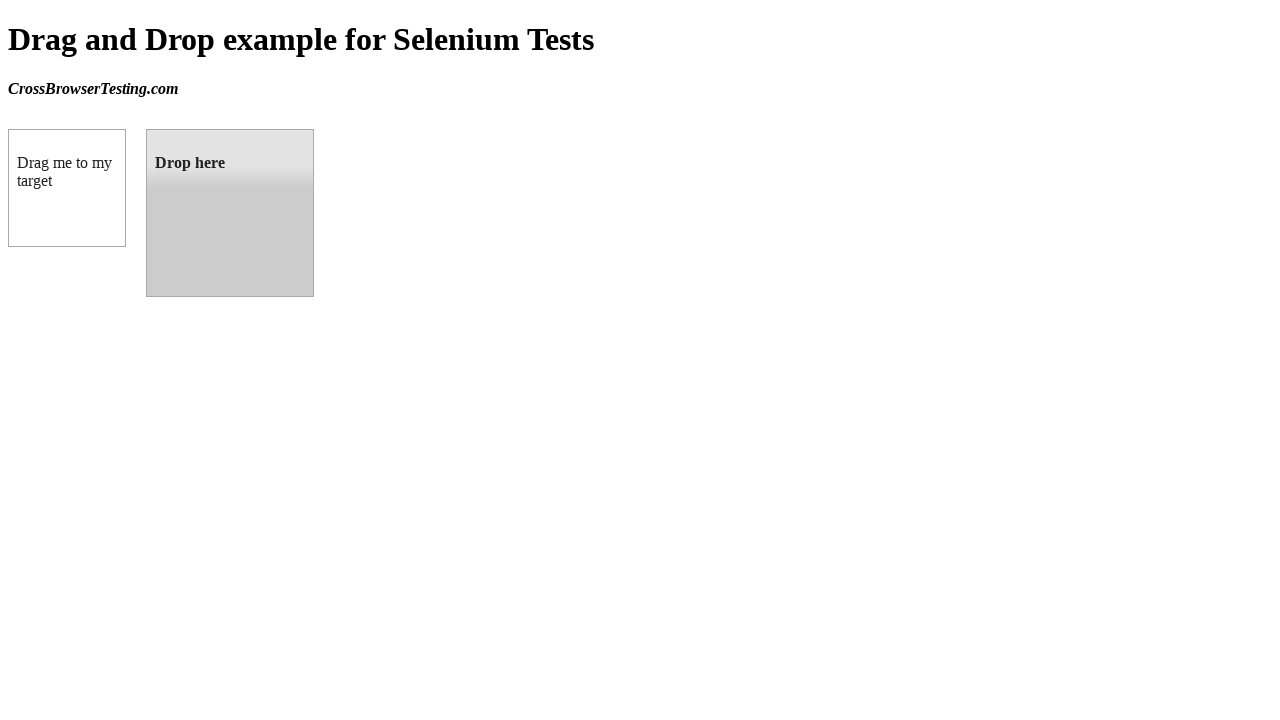

Navigated to drag and drop test page
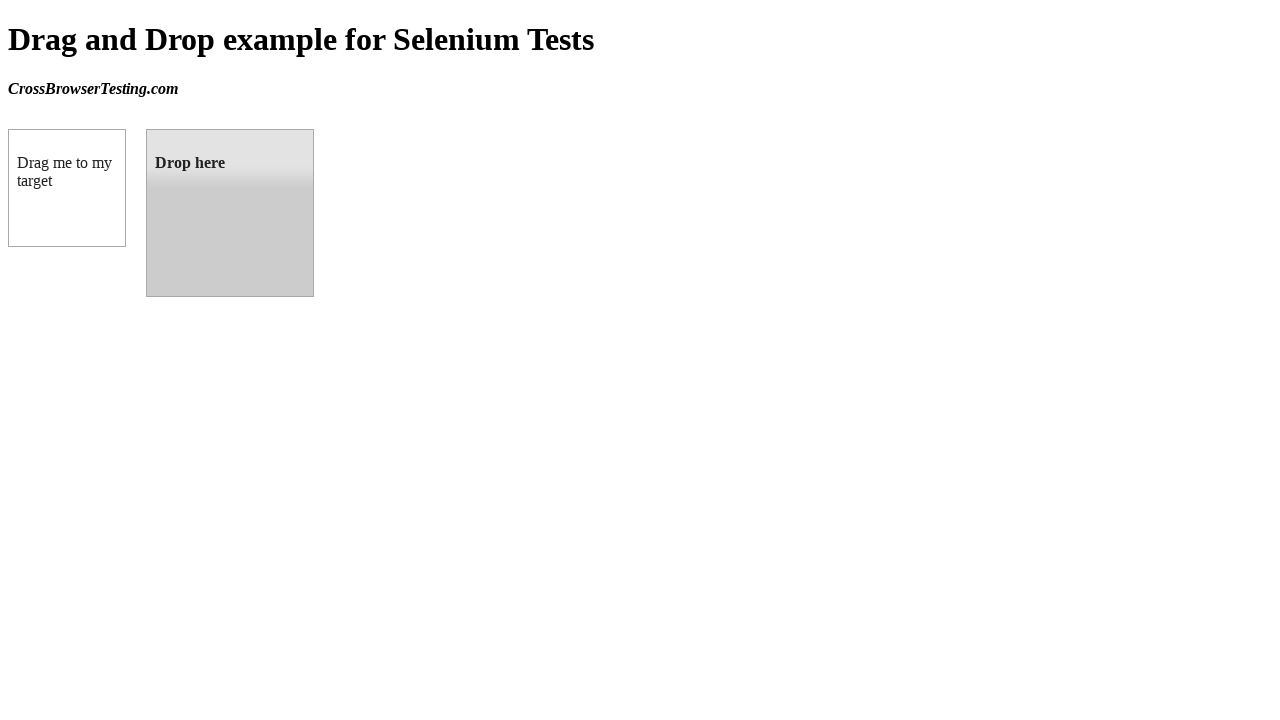

Located the draggable element
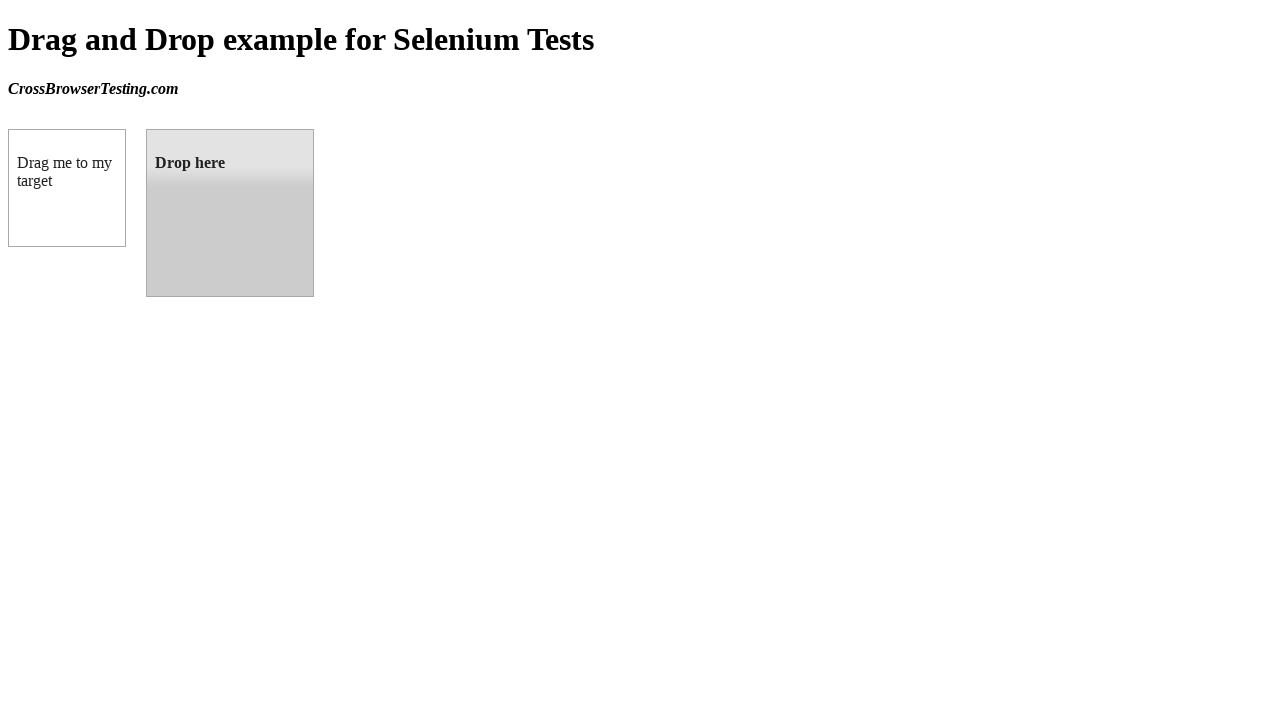

Located the droppable target element
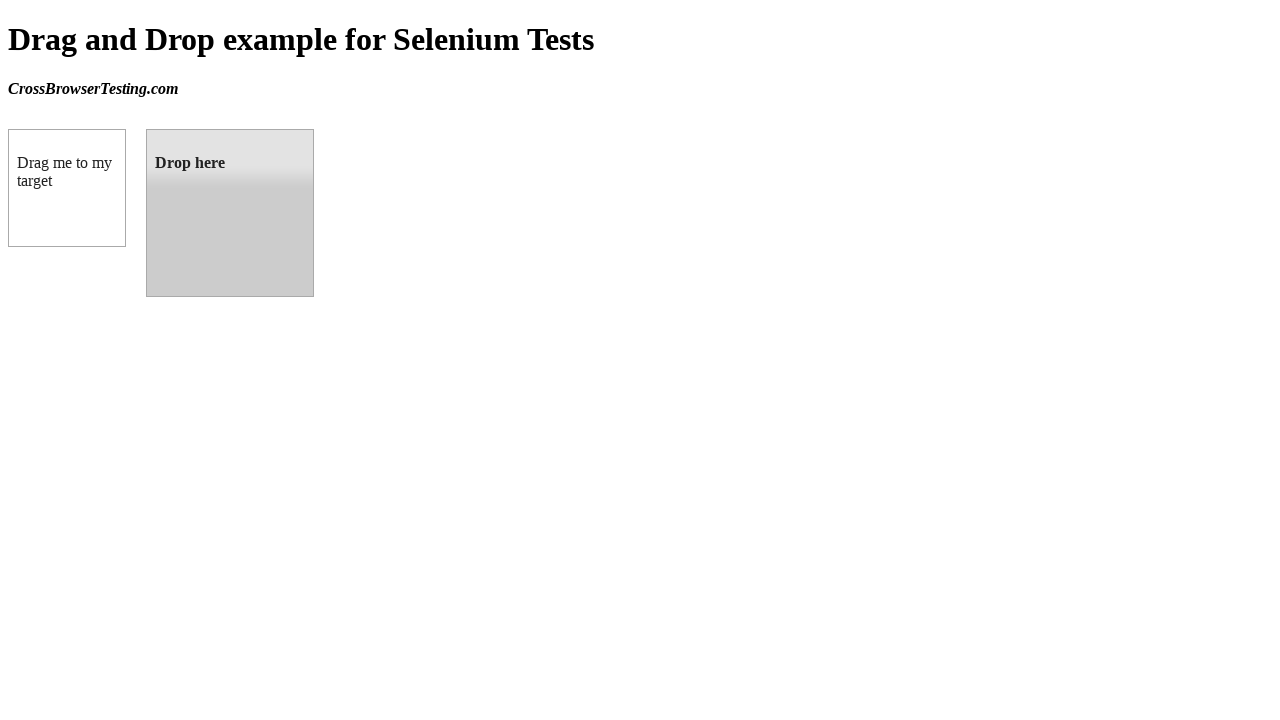

Dragged element to droppable target and dropped it at (230, 213)
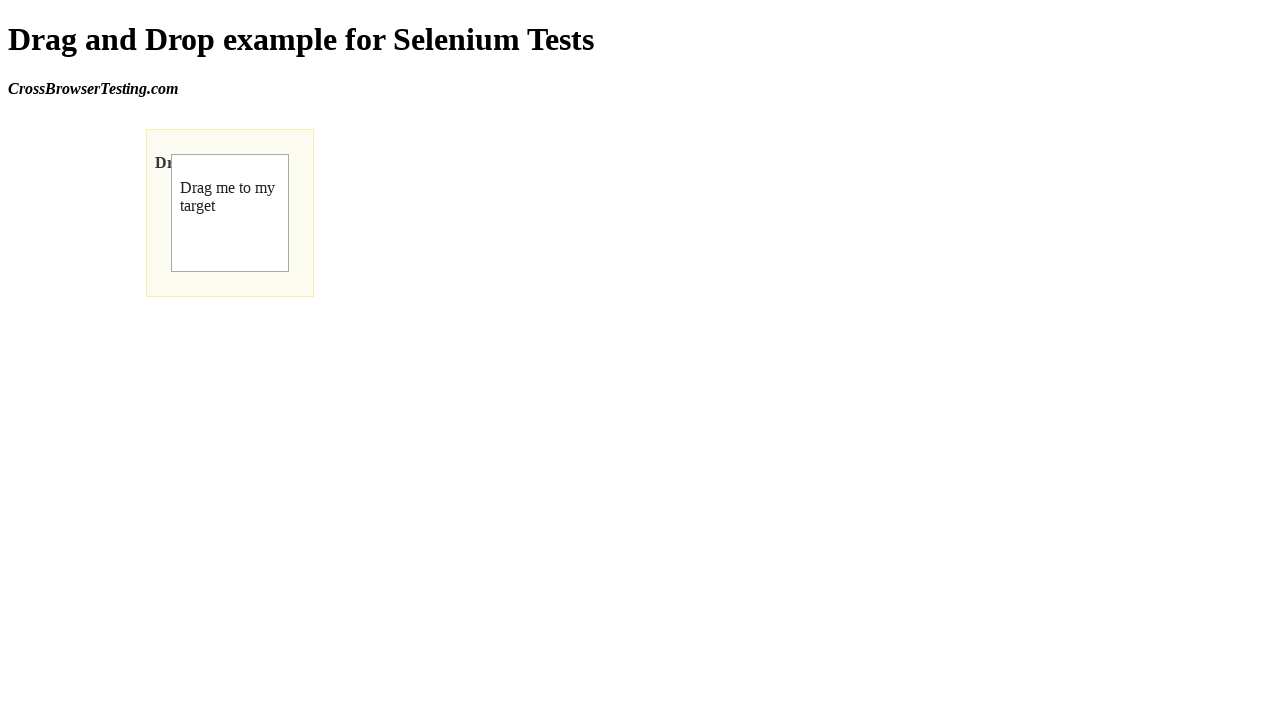

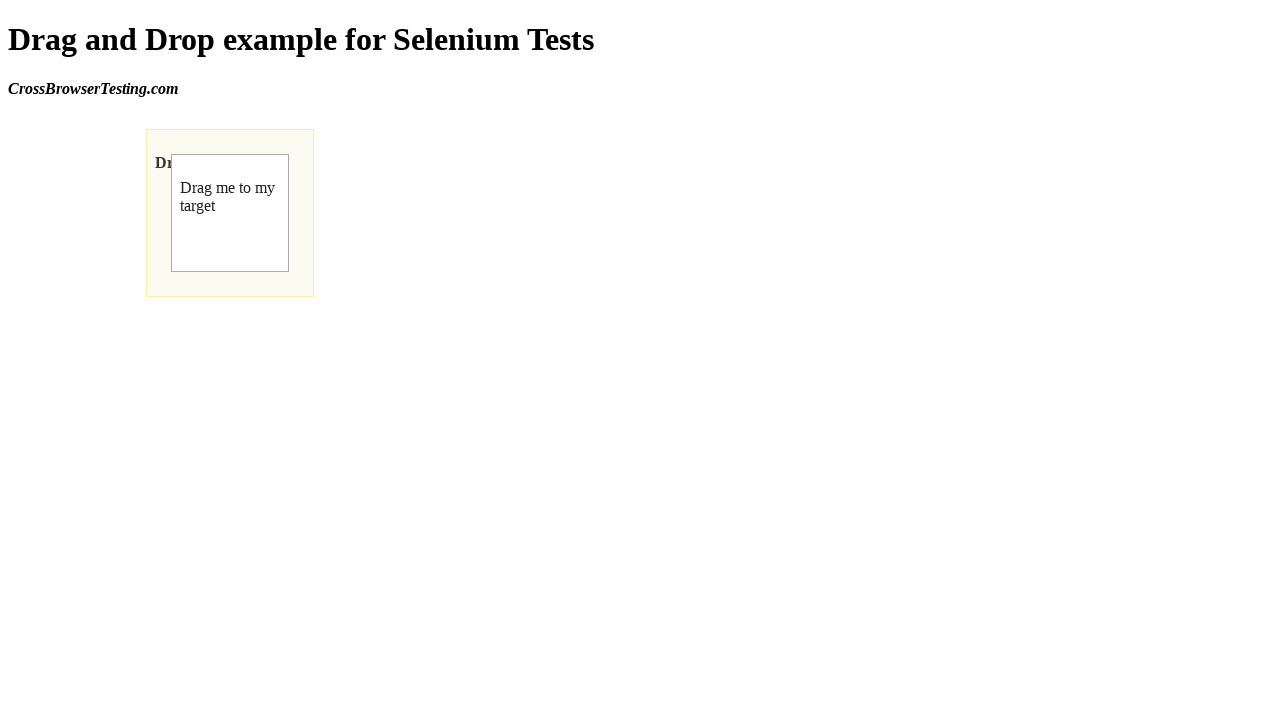